Tests table interaction by locating a row containing 'Smartphone' text and clicking its checkbox input

Starting URL: https://testautomationpractice.blogspot.com/p/playwrightpractice.html

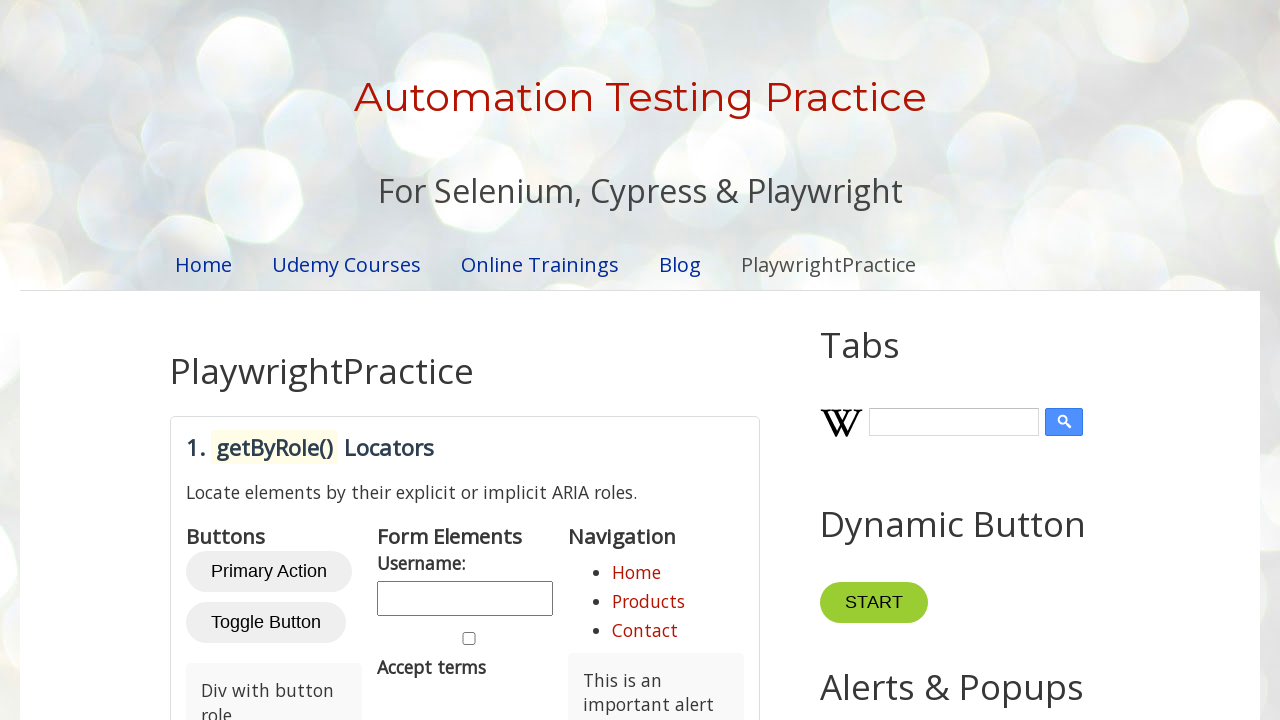

Navigated to table practice page
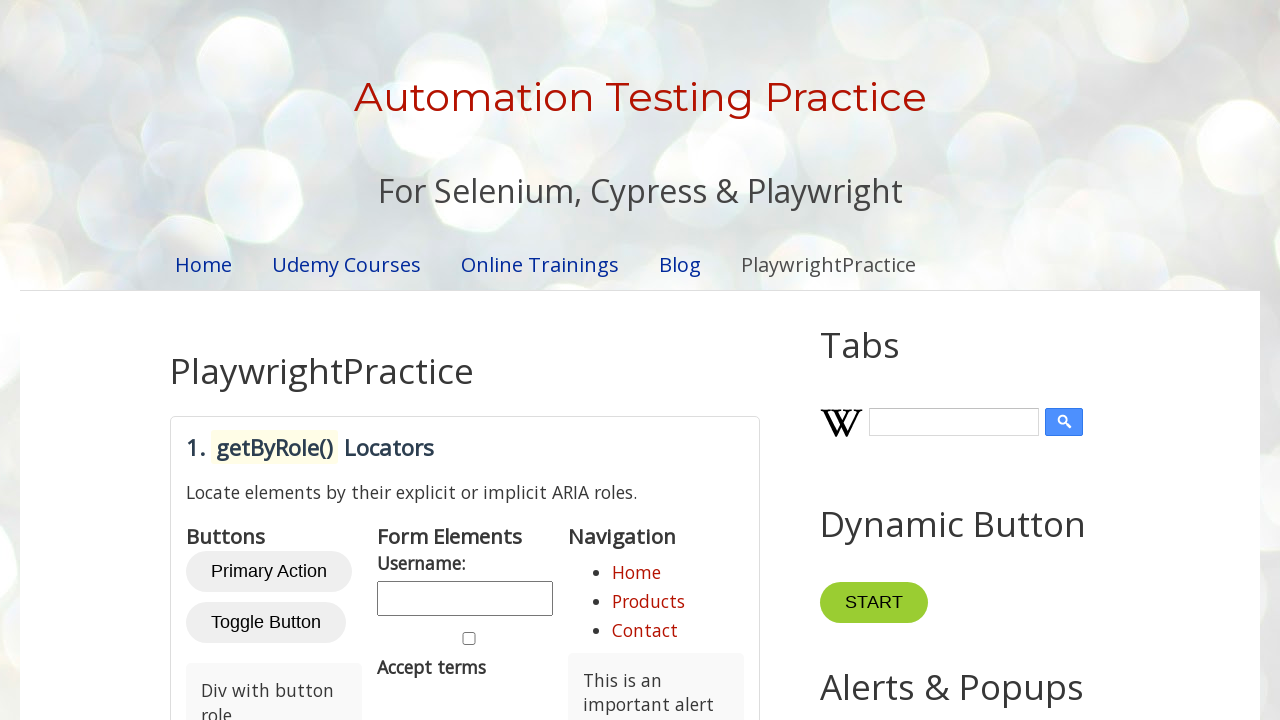

Located checkbox input in table row containing 'Smartphone'
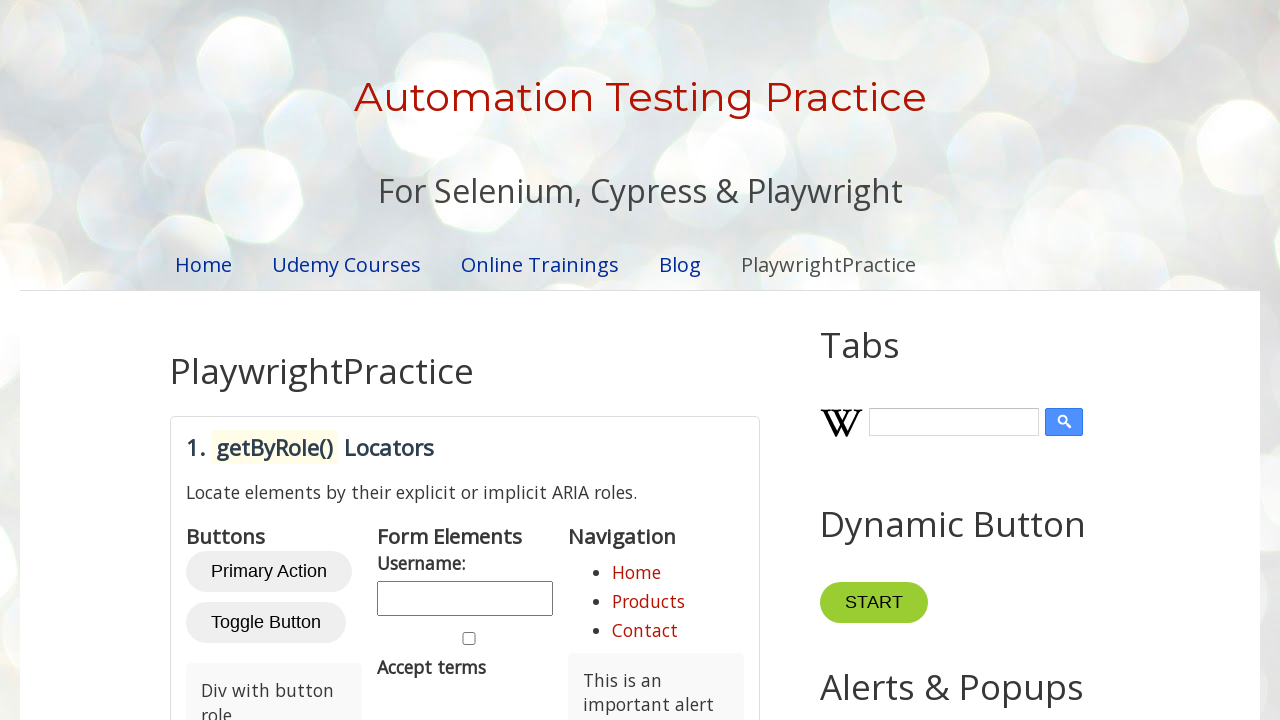

Clicked checkbox for Smartphone row at (696, 360) on tr >> internal:has-text="Smartphone"i >> input
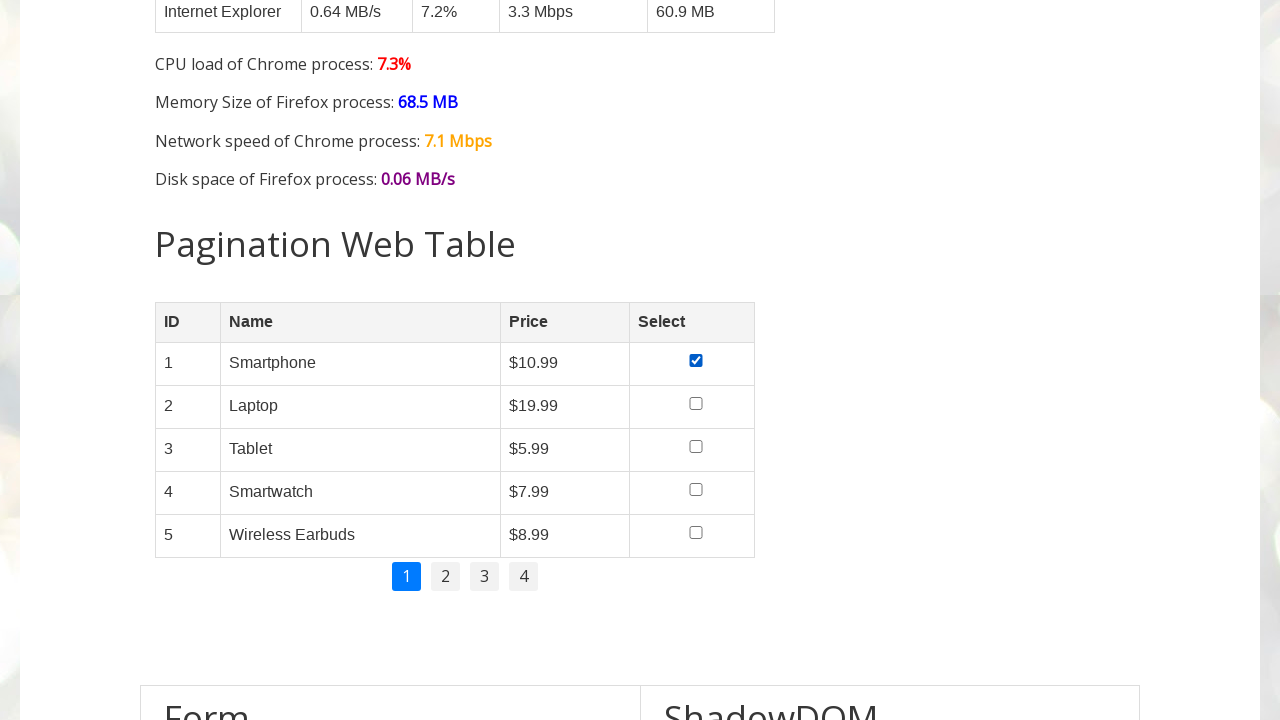

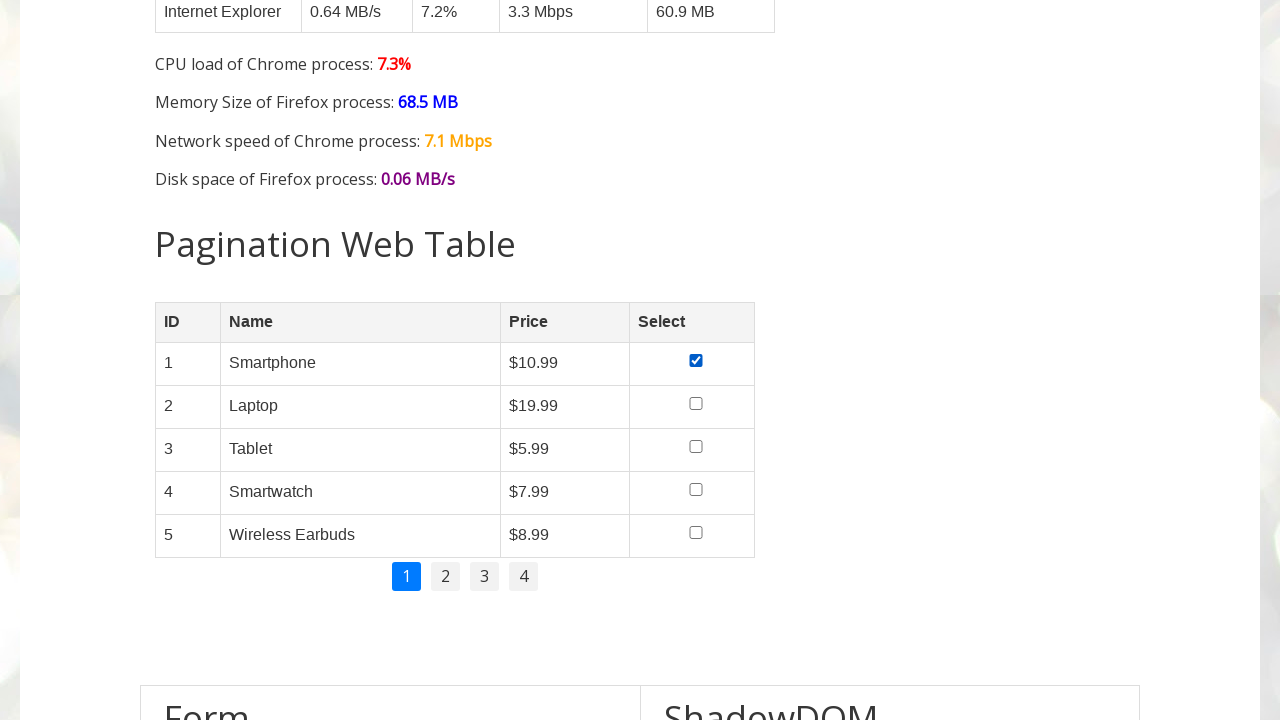